Tests registration failure when the password confirmation doesn't match the original password

Starting URL: http://parabank.parasoft.com/parabank/register.htm

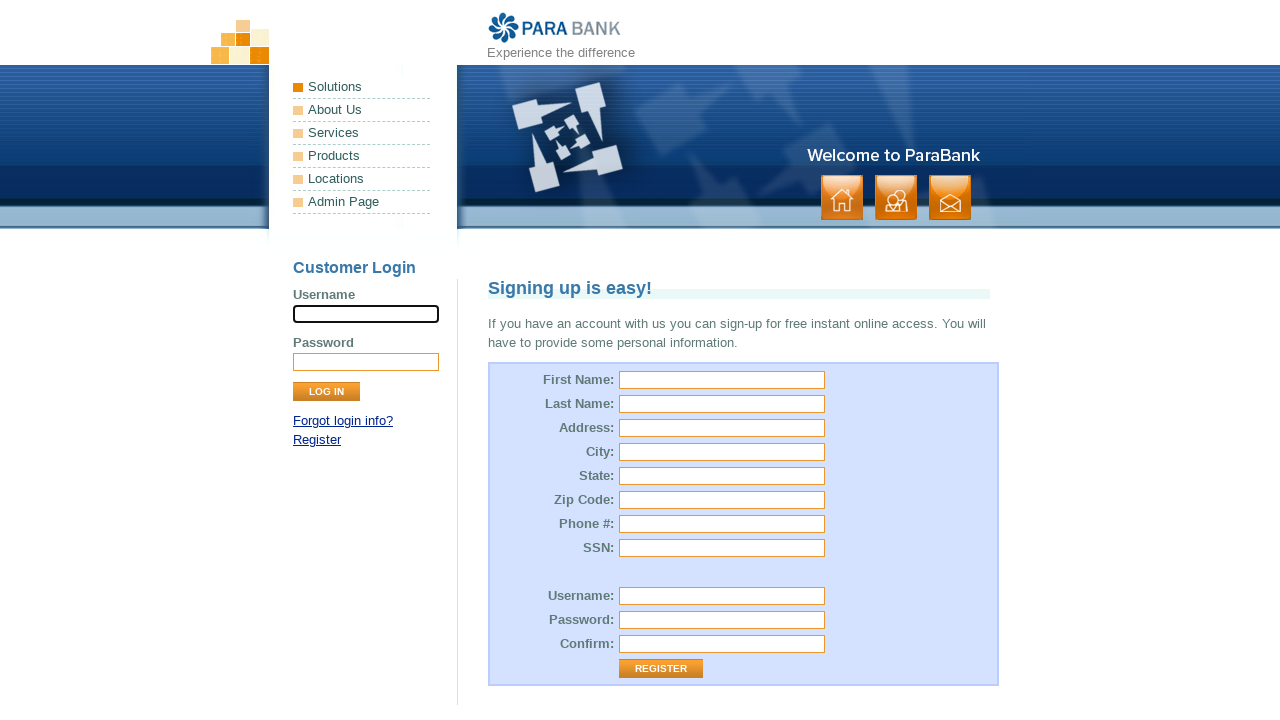

Filled first name field with 'Jan' on //input[@id='customer.firstName']
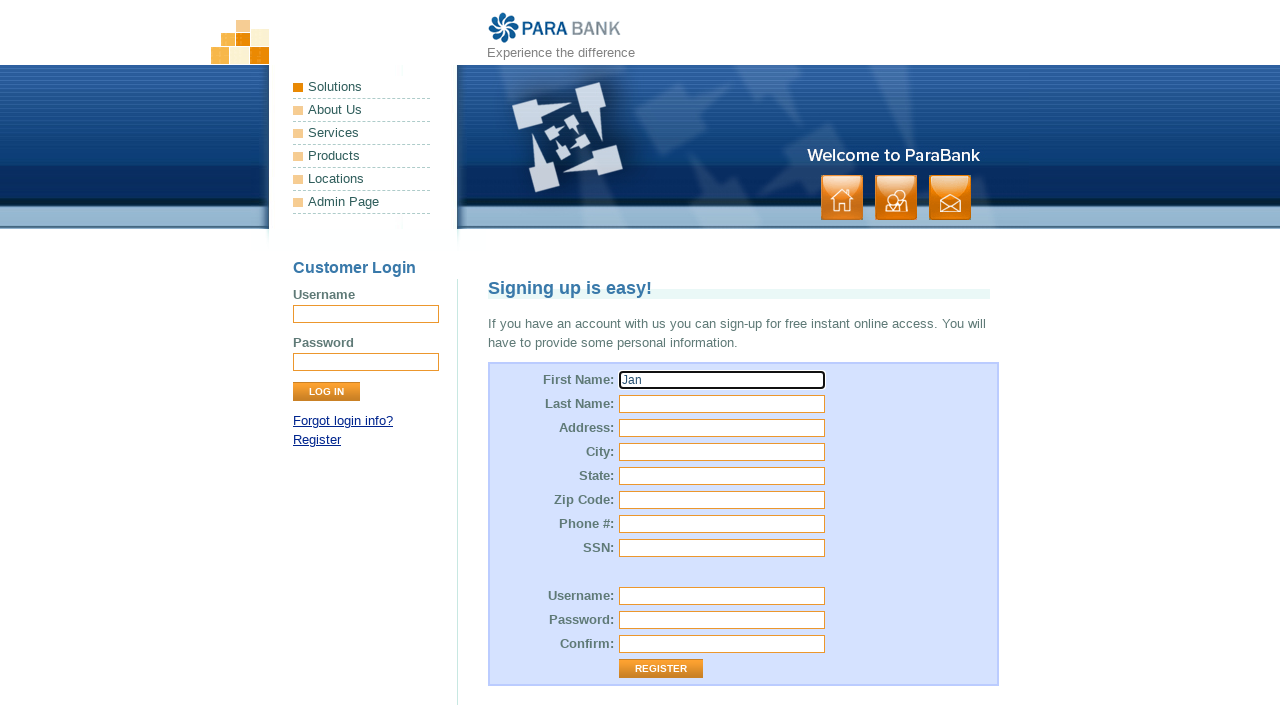

Filled last name field with 'Banan' on //input[@id='customer.lastName']
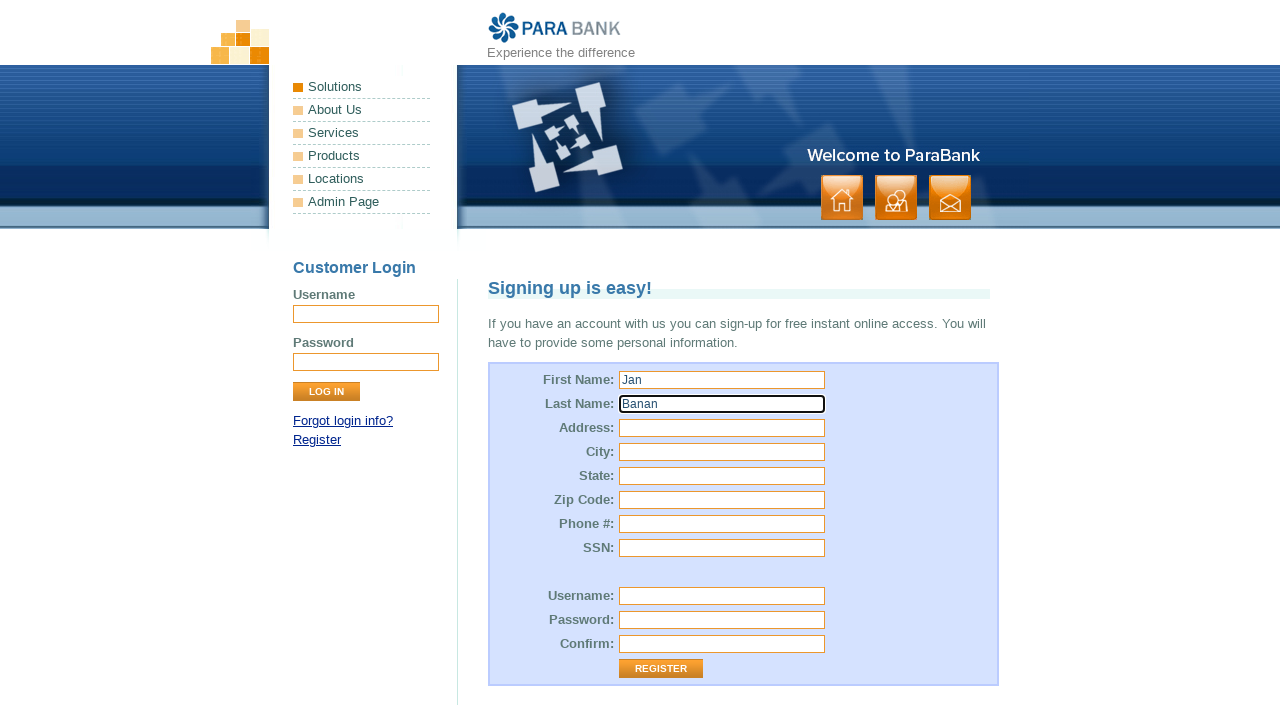

Filled street field with 'Aleje' on //input[@id='customer.address.street']
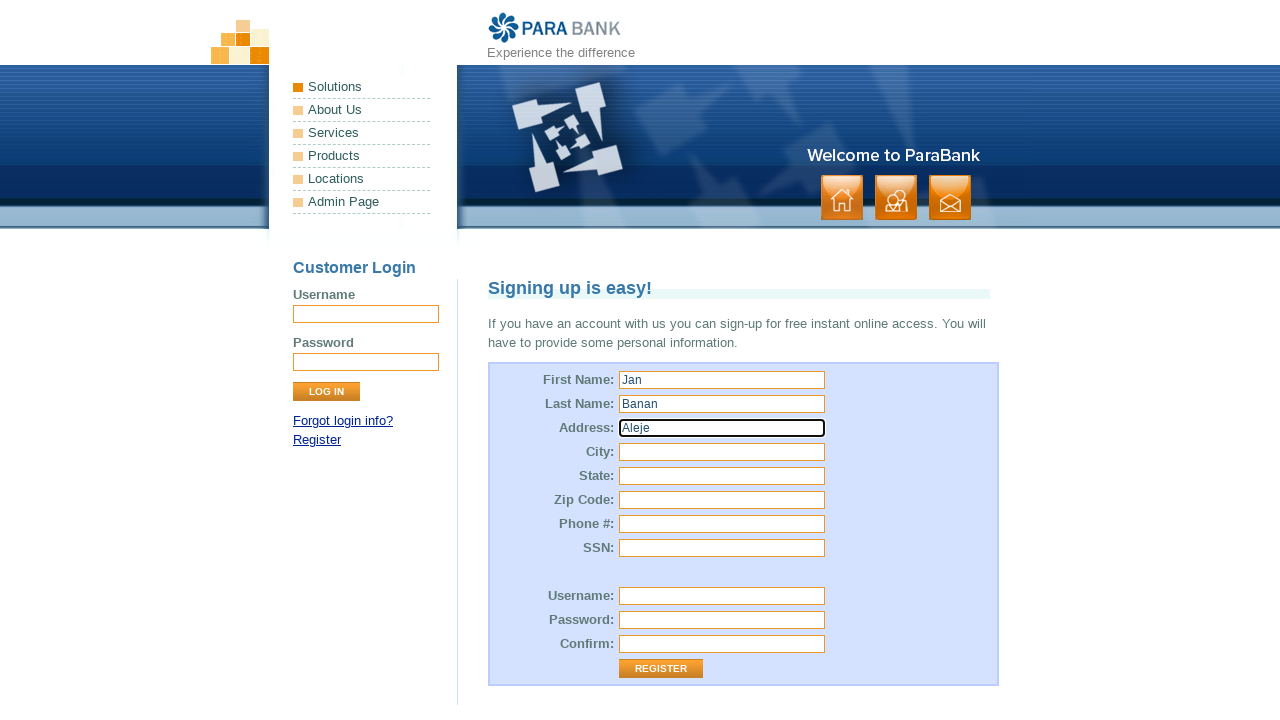

Filled city field with 'Kraków' on //input[@id='customer.address.city']
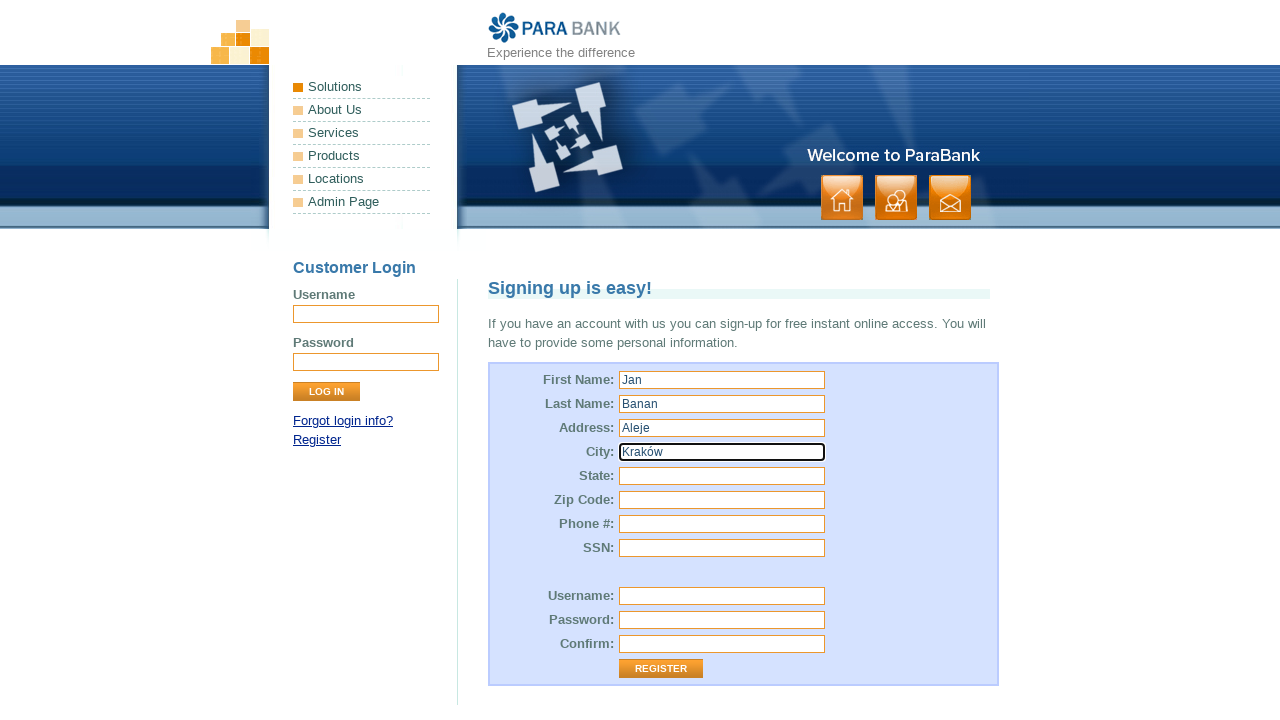

Filled state field with 'Małopolskie' on //input[@id='customer.address.state']
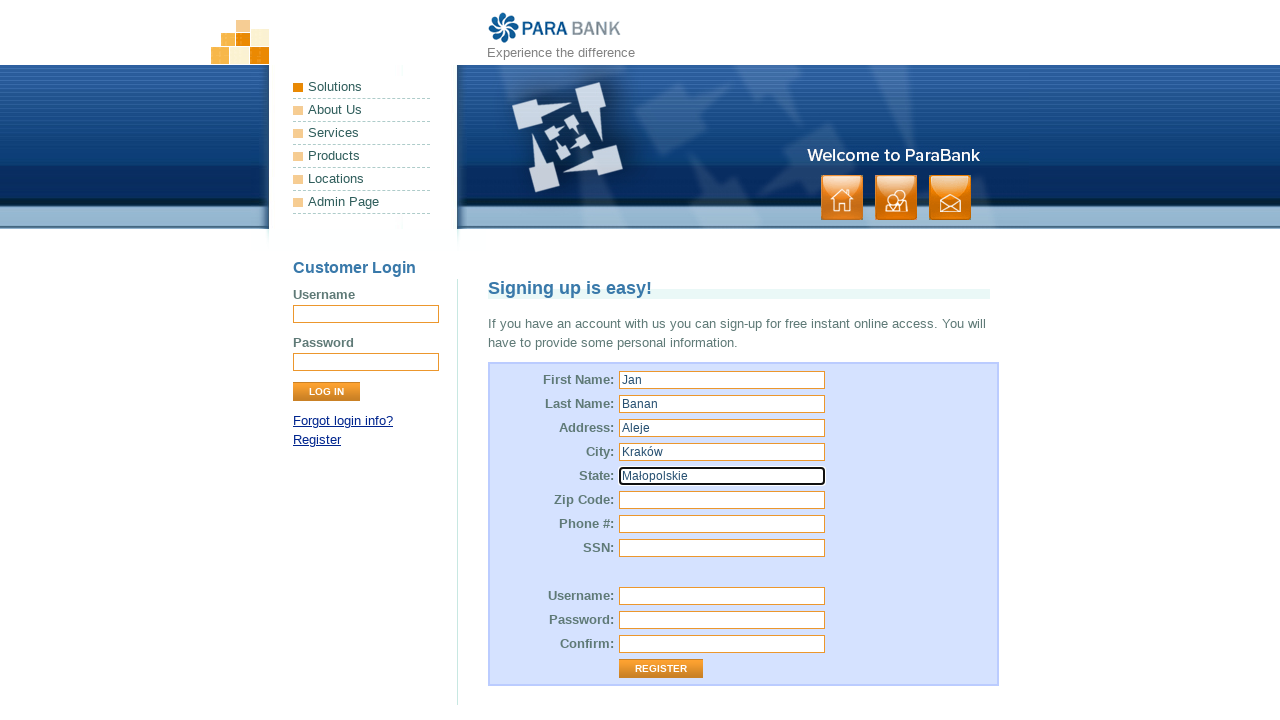

Filled zip code field with '31-789' on //input[@id='customer.address.zipCode']
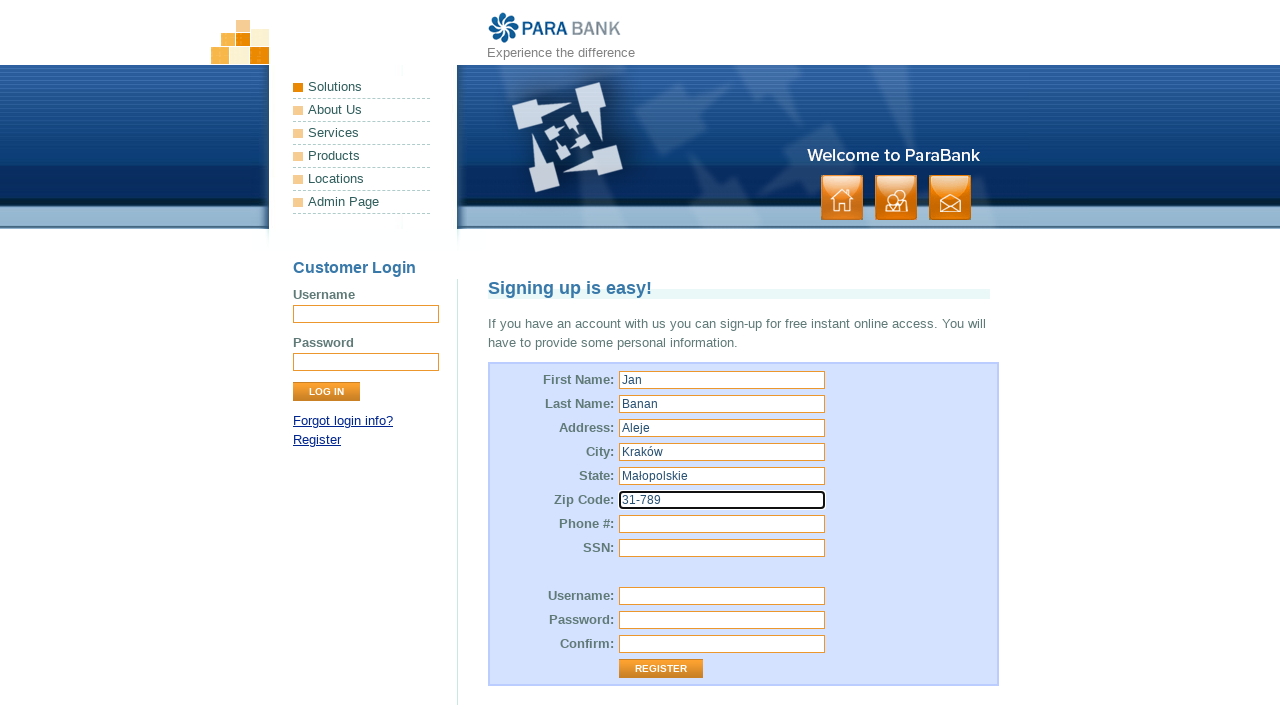

Filled SSN field with '98765432' on input[id='customer.ssn']
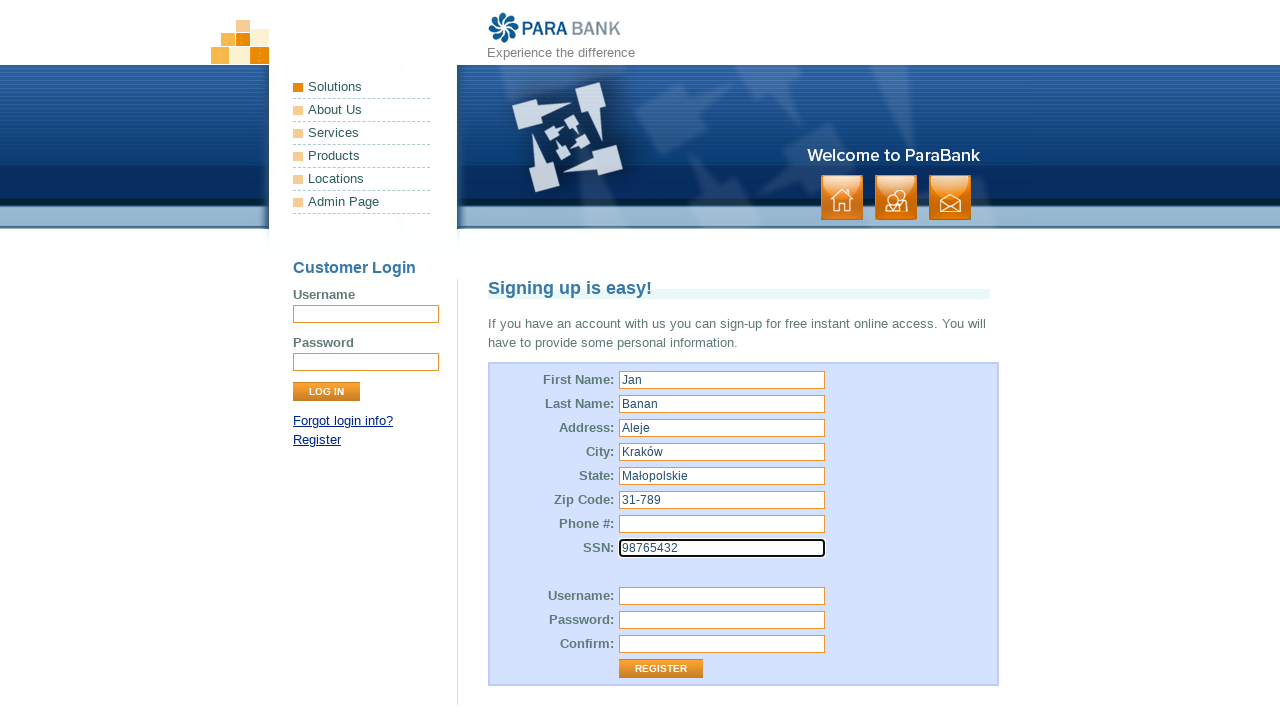

Filled username field with 'user4f2a8beata' on input[id='customer.username']
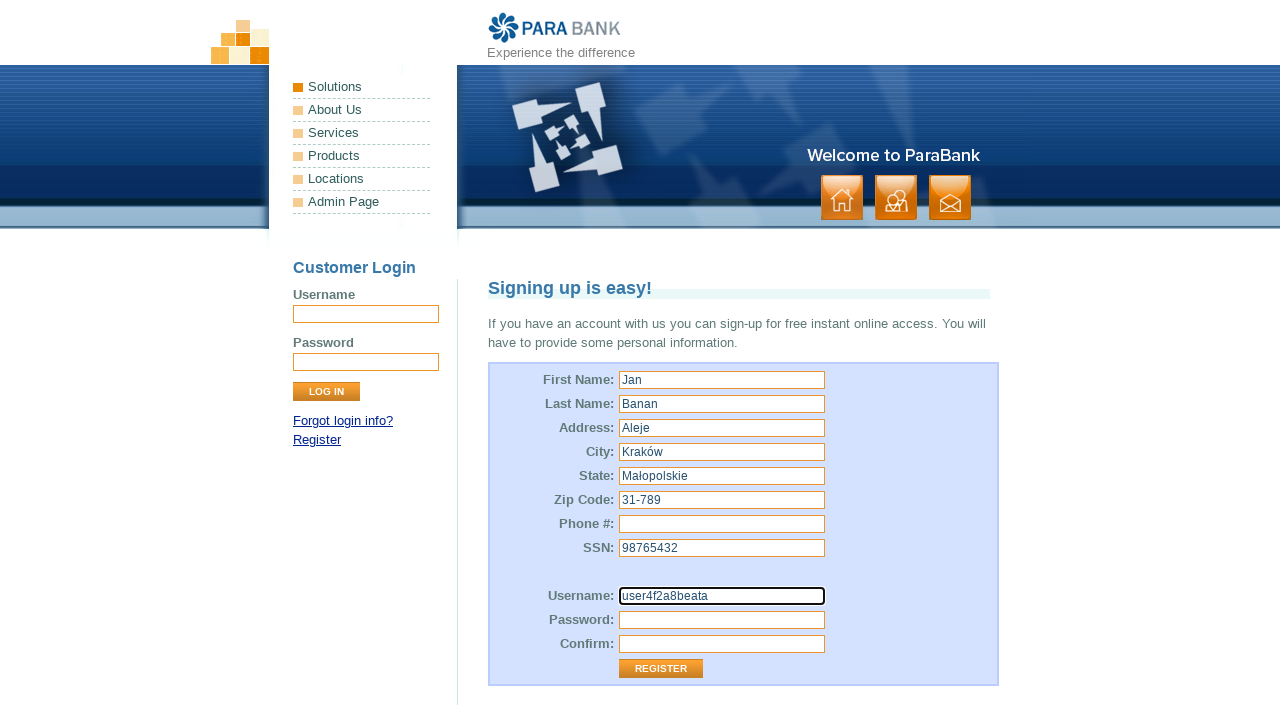

Filled password field with 'barbara123' on input[id='customer.password']
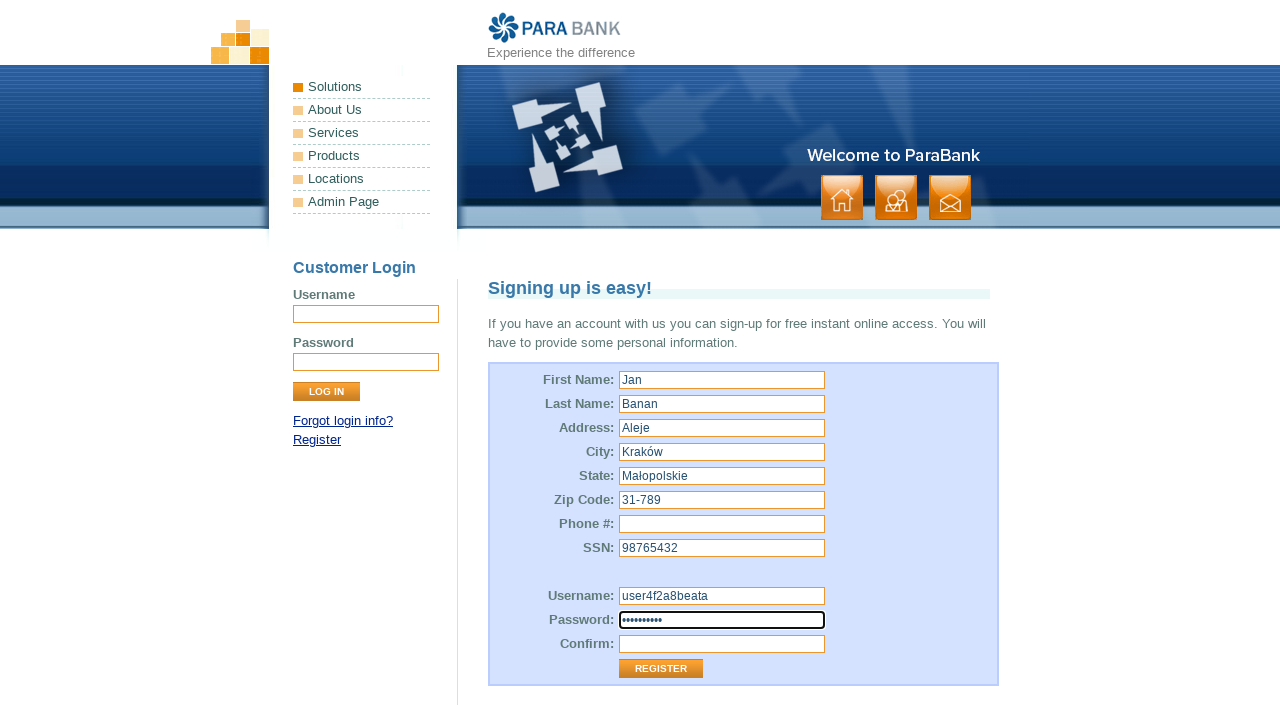

Filled repeated password field with 'barbara12' (intentionally different from password) on input[id='repeatedPassword']
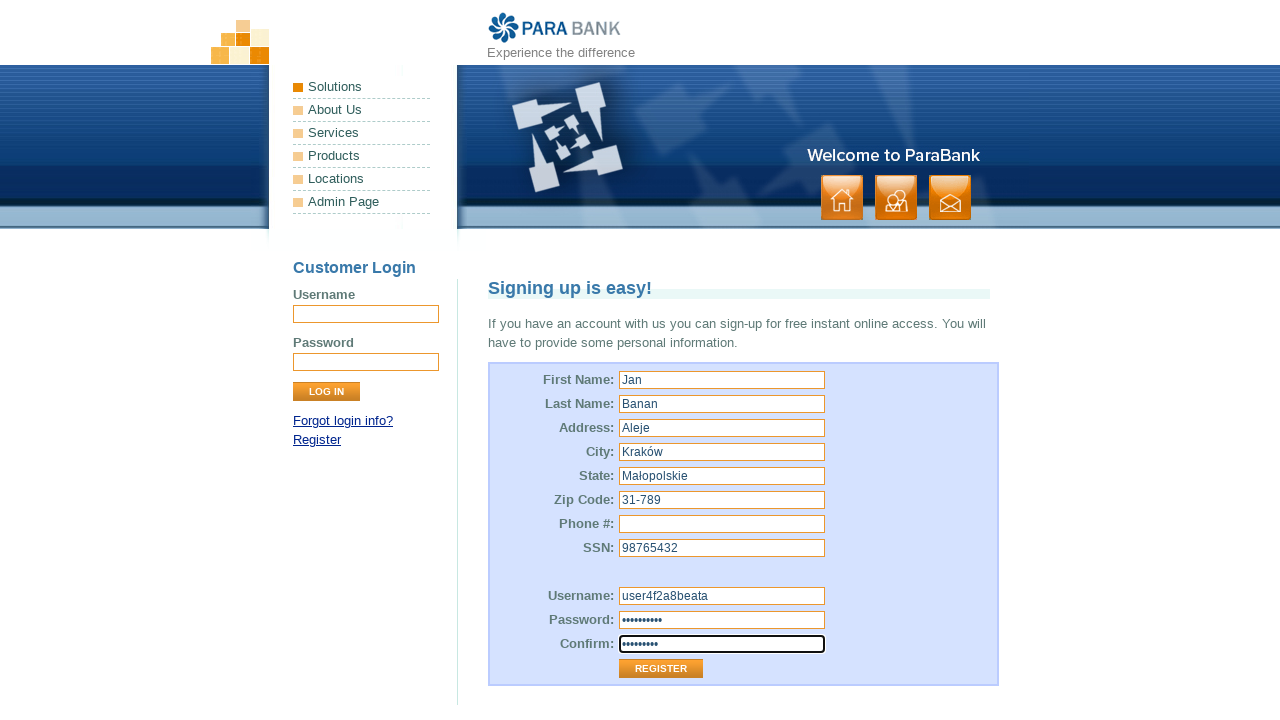

Clicked Register button to submit form at (661, 669) on input[value='Register']
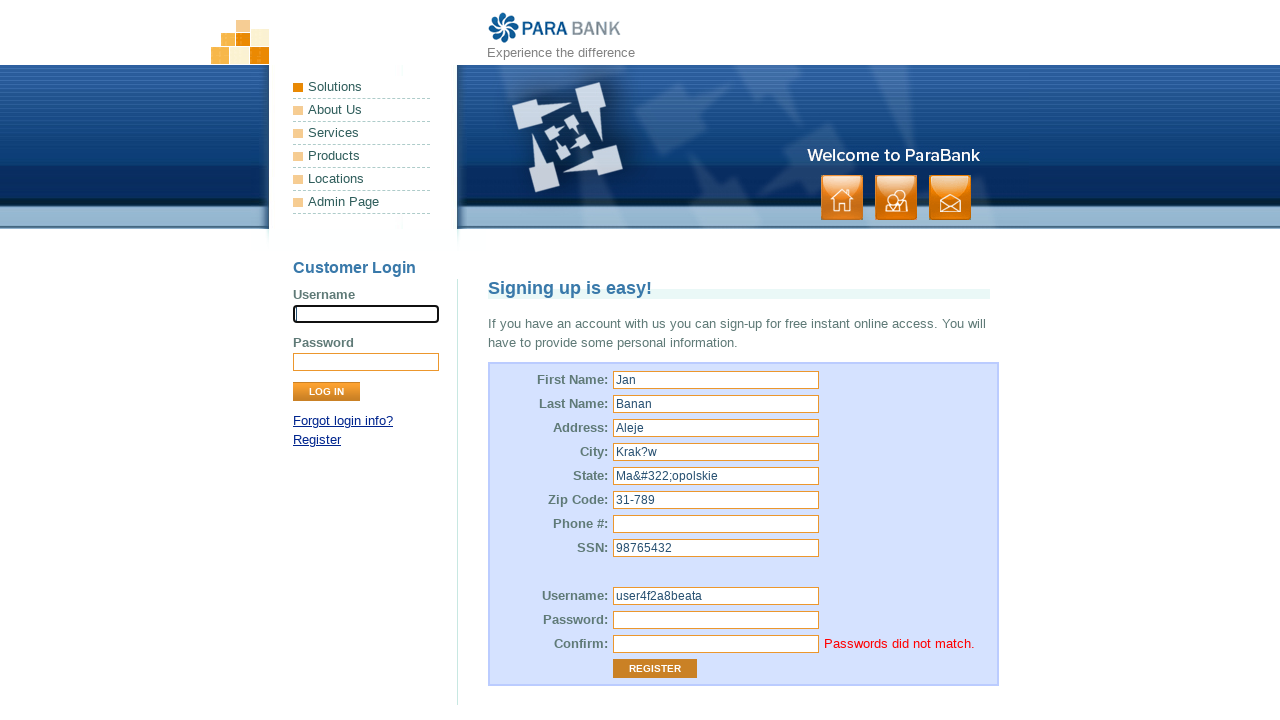

Error message 'Passwords did not match.' appeared, confirming registration failure
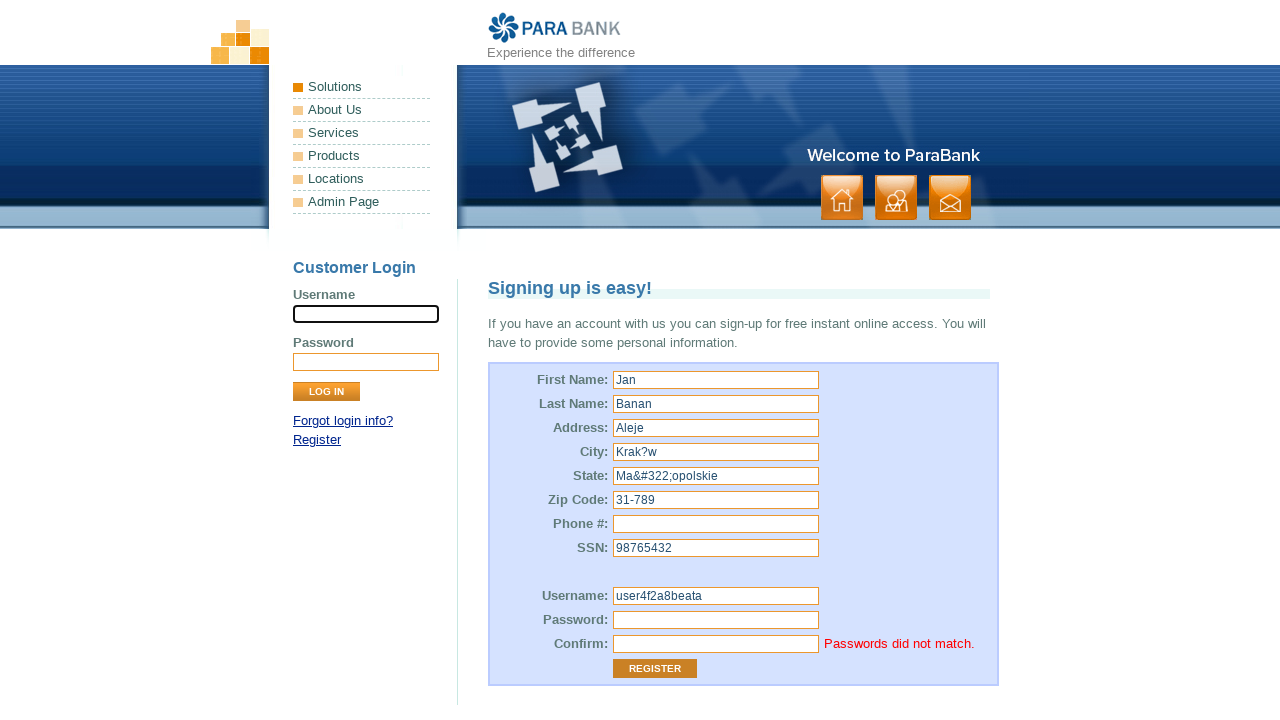

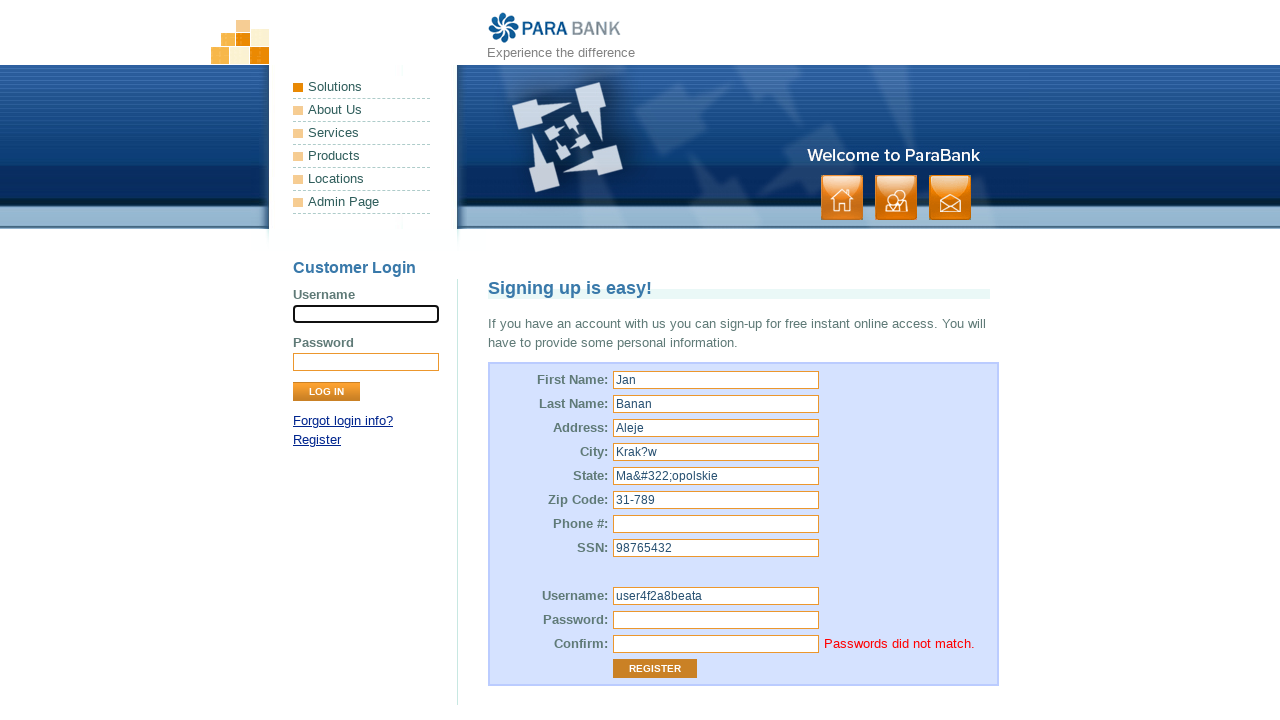